Tests that entering a 4-digit ZIP code shows an error message indicating ZIP code should have 5 digits

Starting URL: https://www.sharelane.com/cgi-bin/register.py

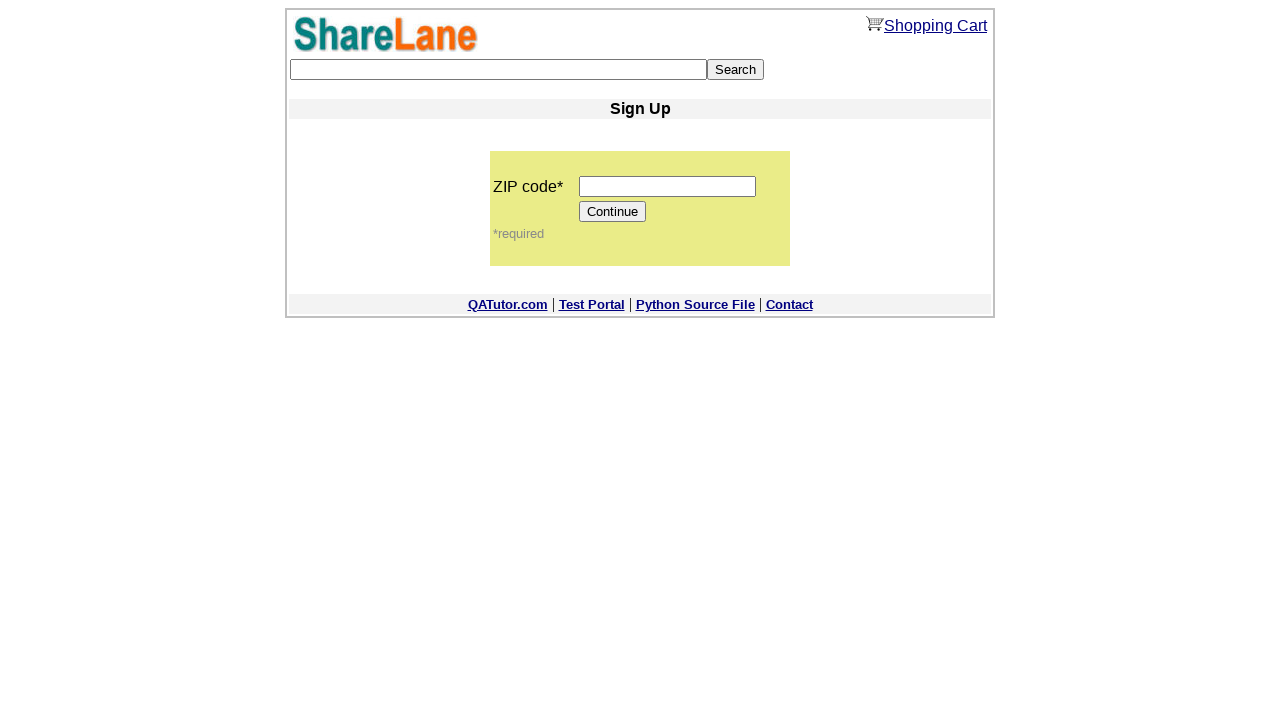

Entered 4-digit ZIP code '1111' into ZIP code field on input[name='zip_code']
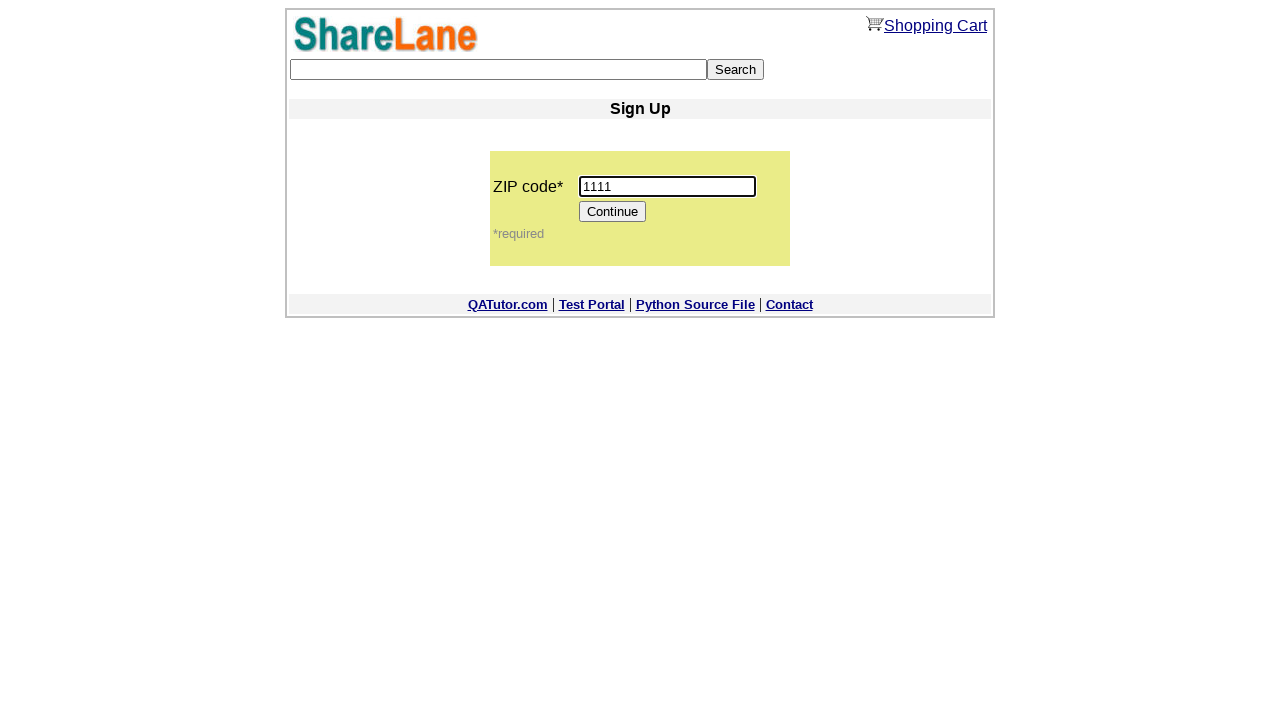

Clicked Continue button at (613, 212) on [value='Continue']
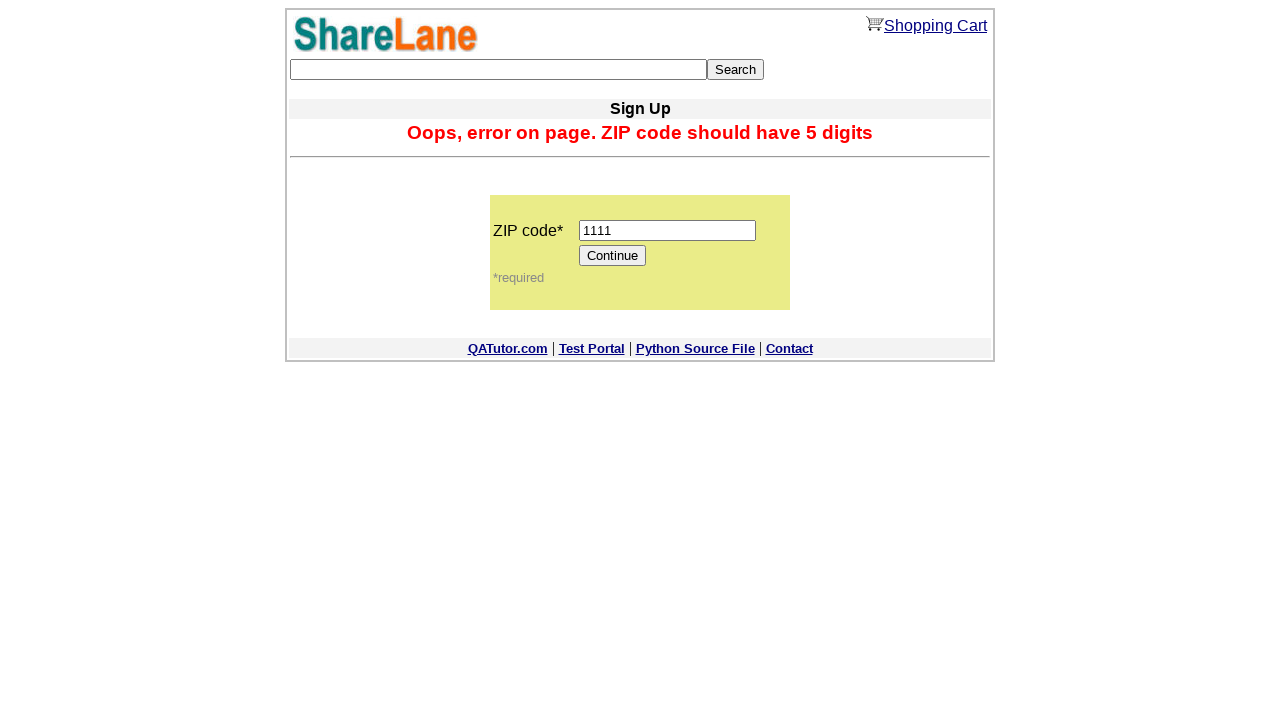

Error message appeared indicating ZIP code should have 5 digits
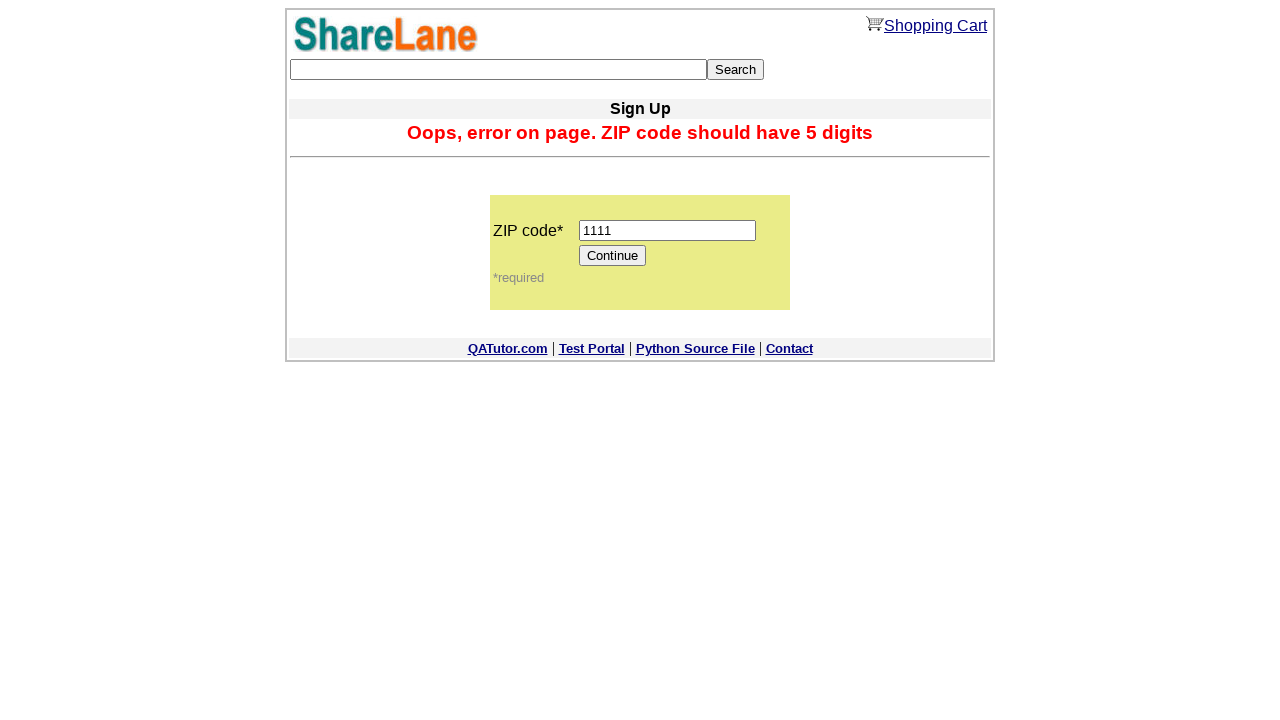

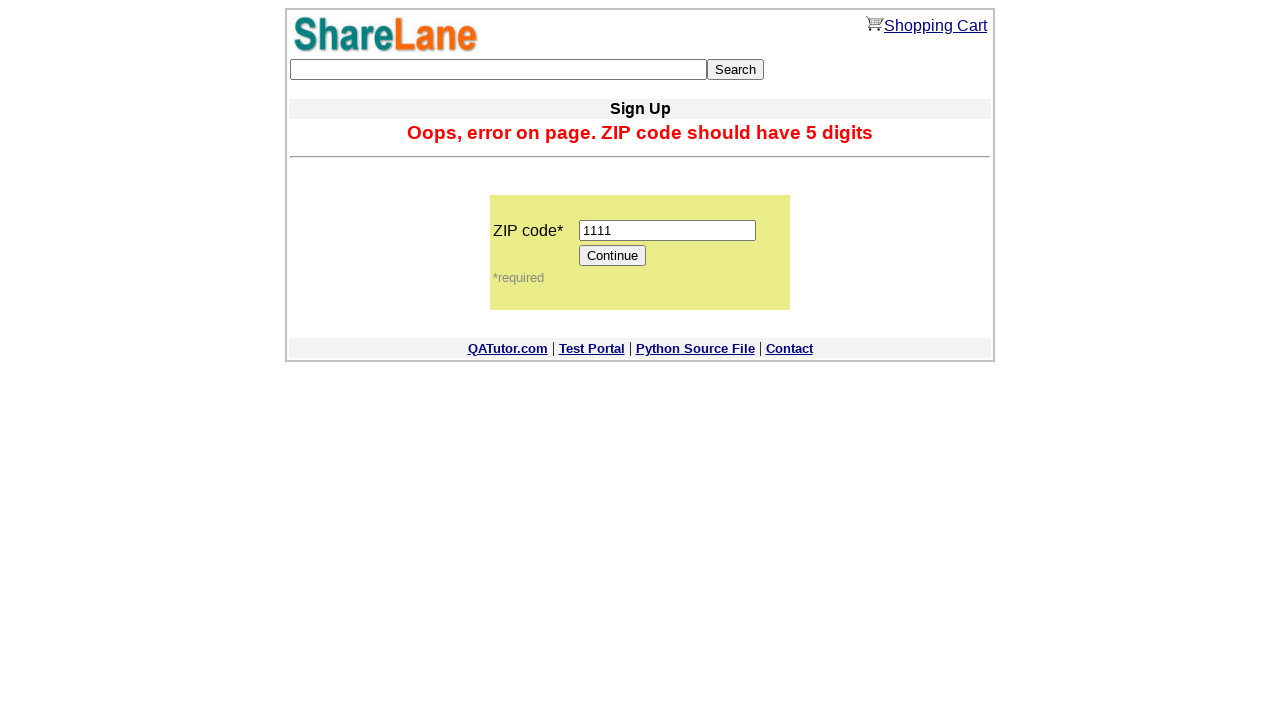